Tests opening multiple links in new tabs from a footer column and switching between the opened tabs

Starting URL: http://qaclickacademy.com/practice.php

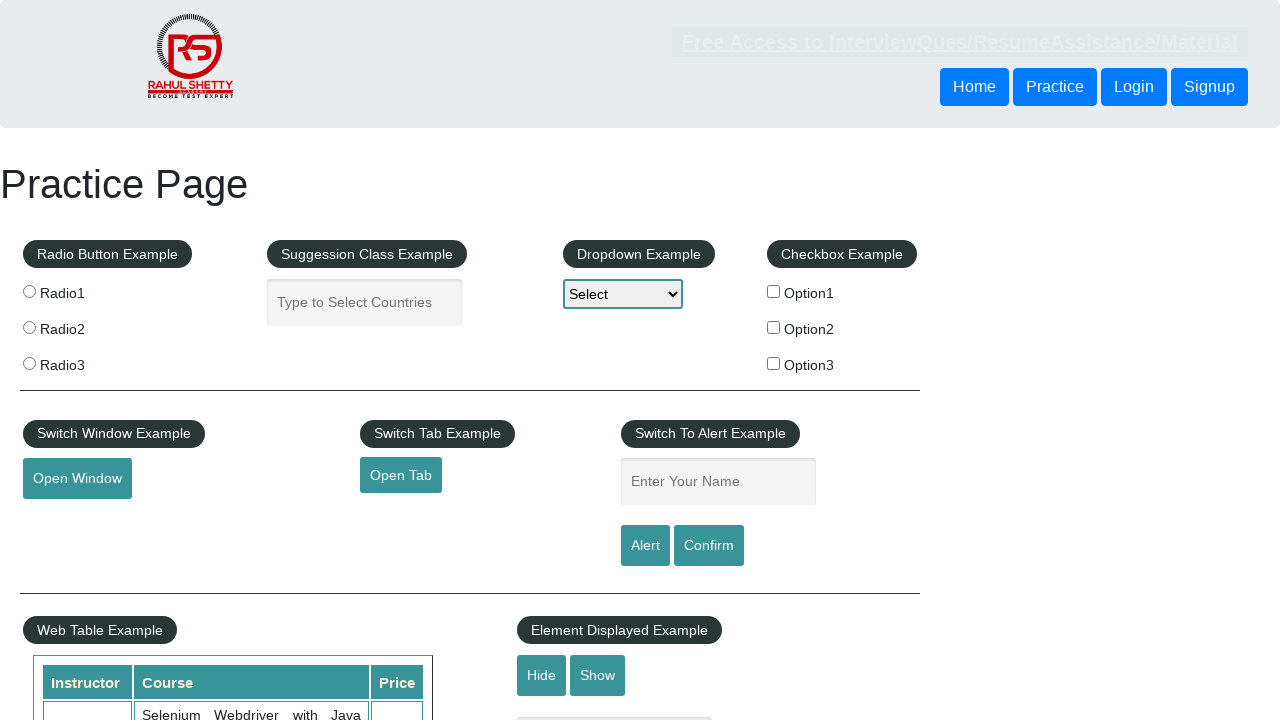

Located footer element with id 'gf-BIG'
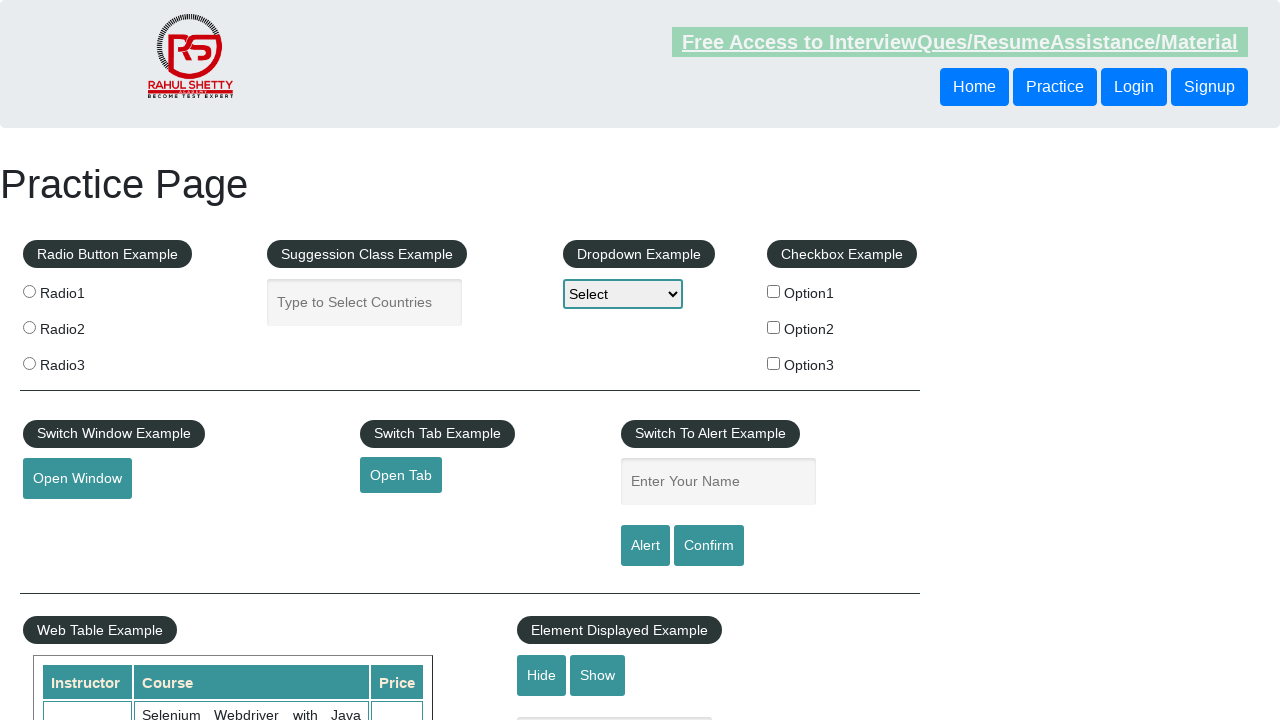

Located first column of links in footer table
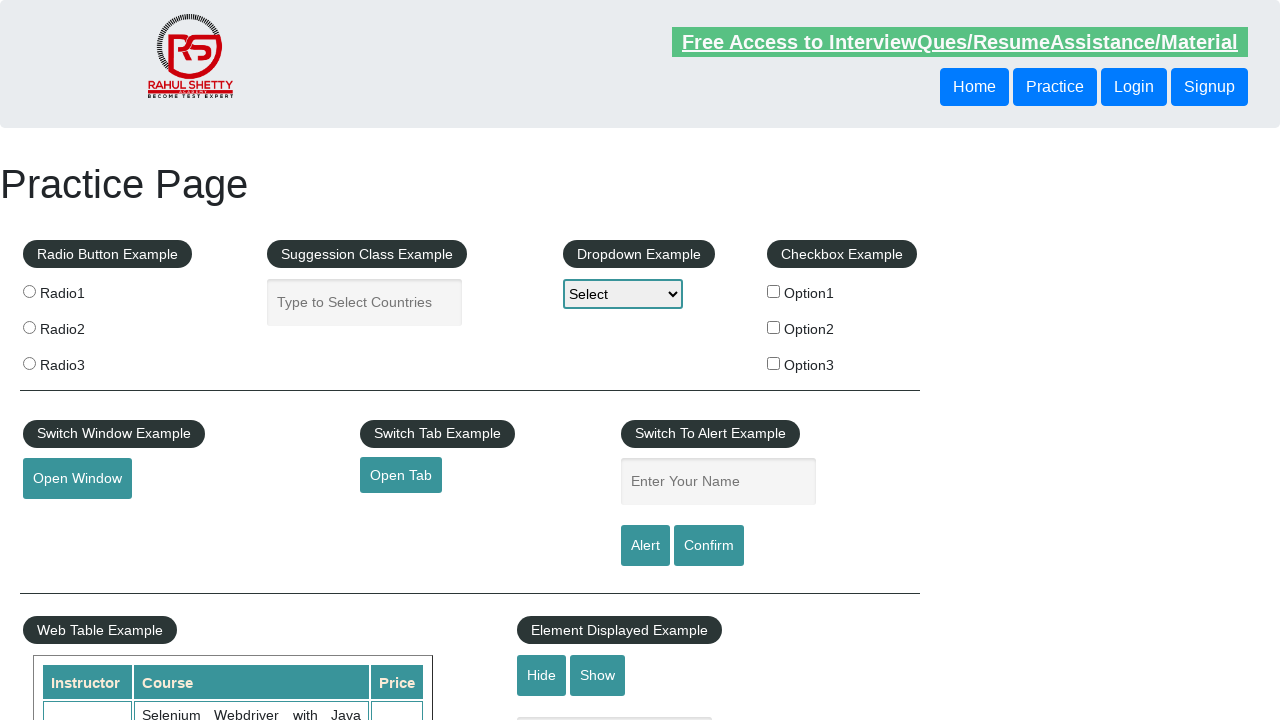

Located all links in the footer column
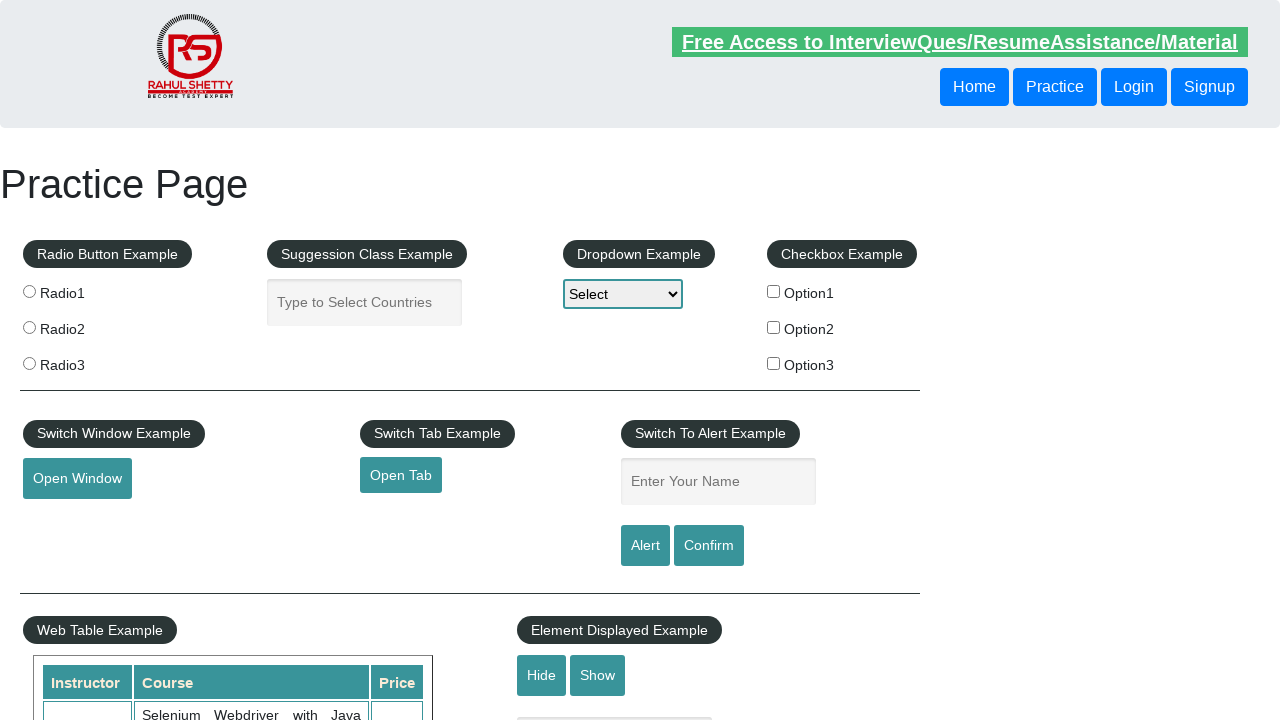

Found 5 links in footer column
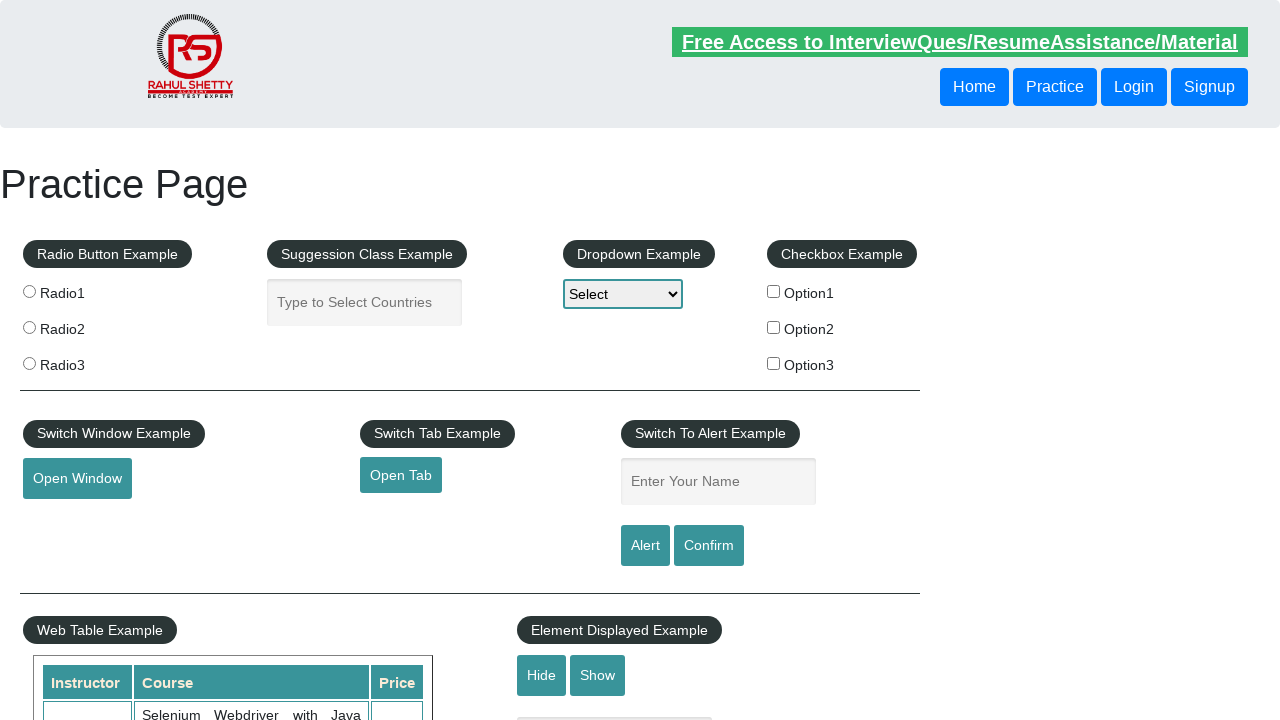

Opened link 1 in new tab using Ctrl+click at (68, 520) on #gf-BIG >> xpath=//table/tbody/tr/td[1]/ul >> a >> nth=1
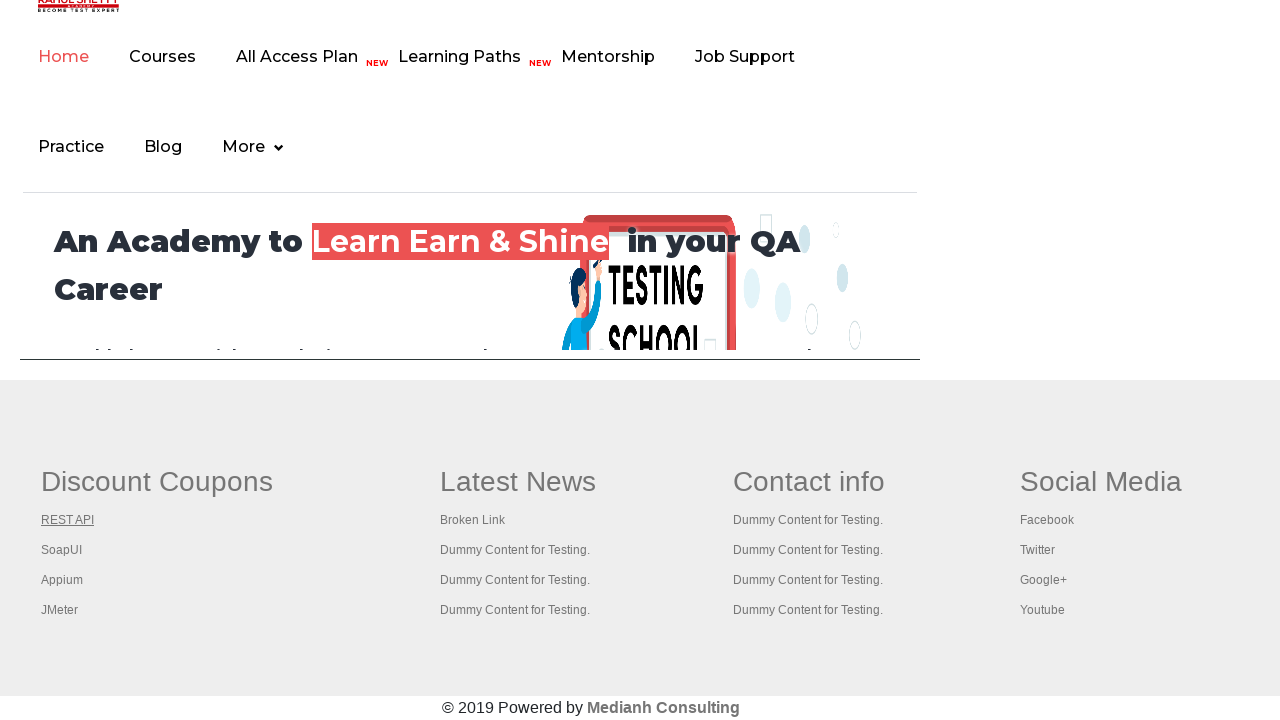

Waited 2 seconds for new tab to load
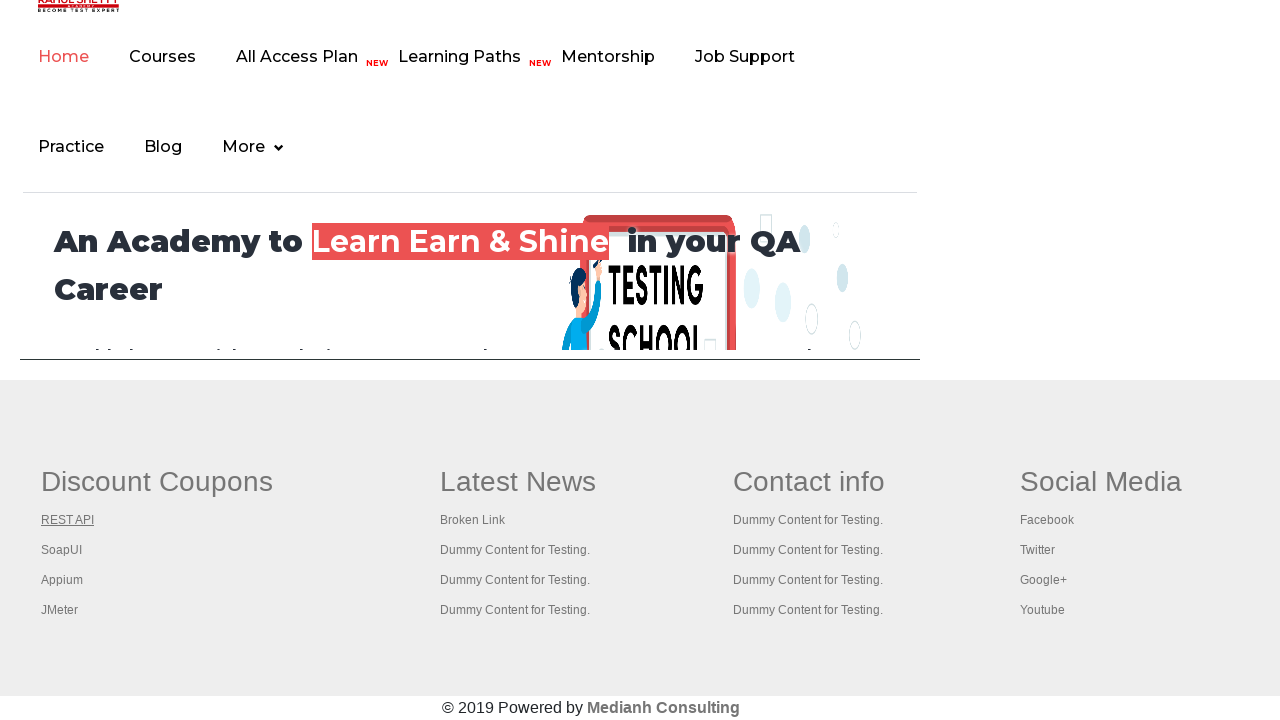

Opened link 2 in new tab using Ctrl+click at (62, 550) on #gf-BIG >> xpath=//table/tbody/tr/td[1]/ul >> a >> nth=2
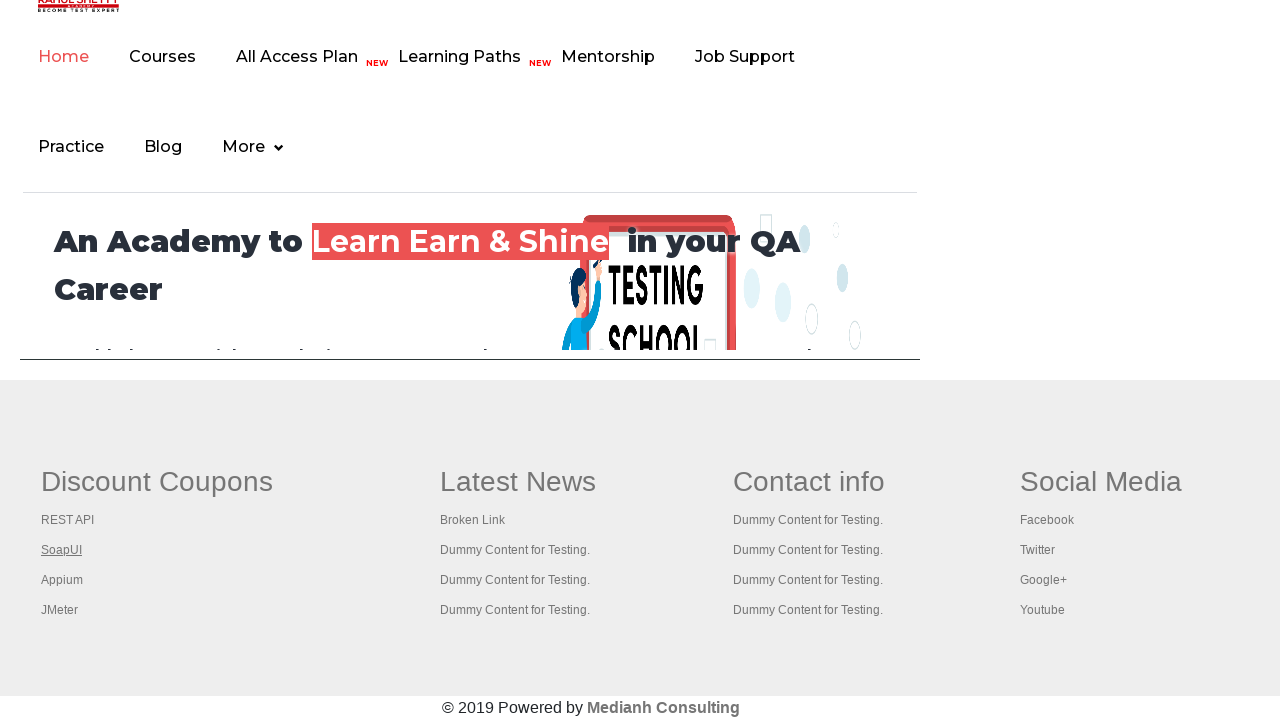

Waited 2 seconds for new tab to load
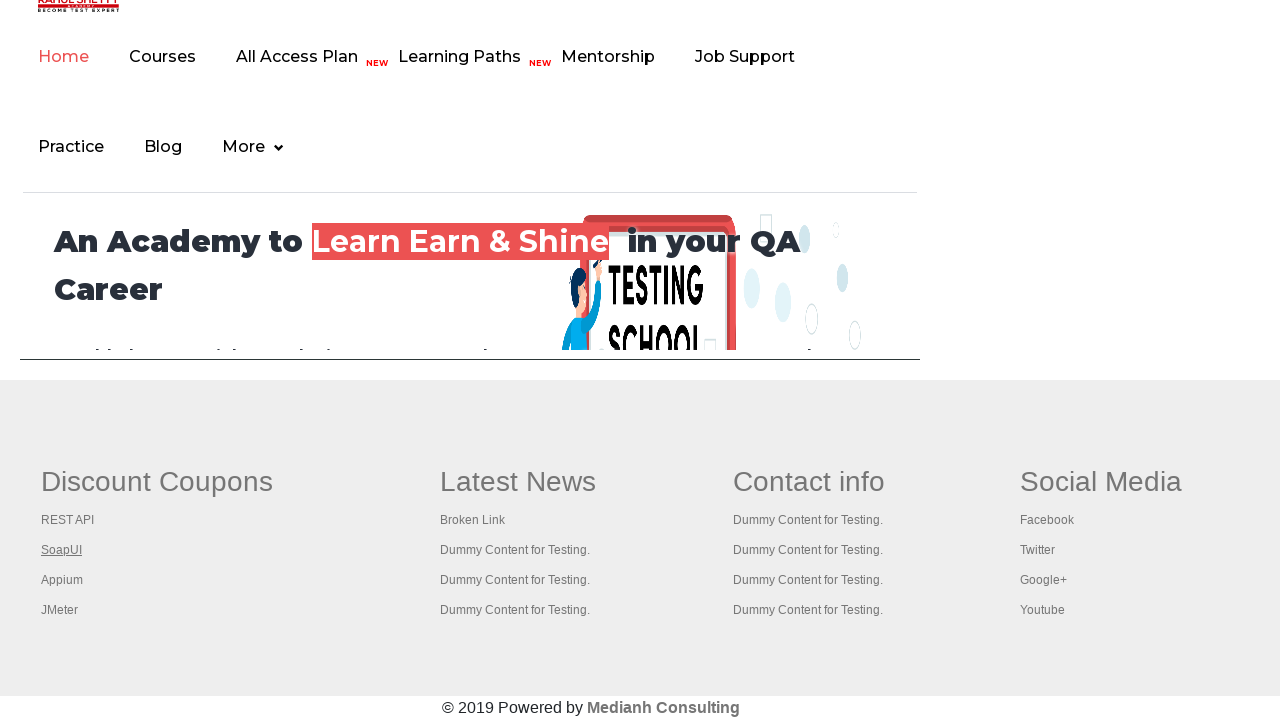

Opened link 3 in new tab using Ctrl+click at (62, 580) on #gf-BIG >> xpath=//table/tbody/tr/td[1]/ul >> a >> nth=3
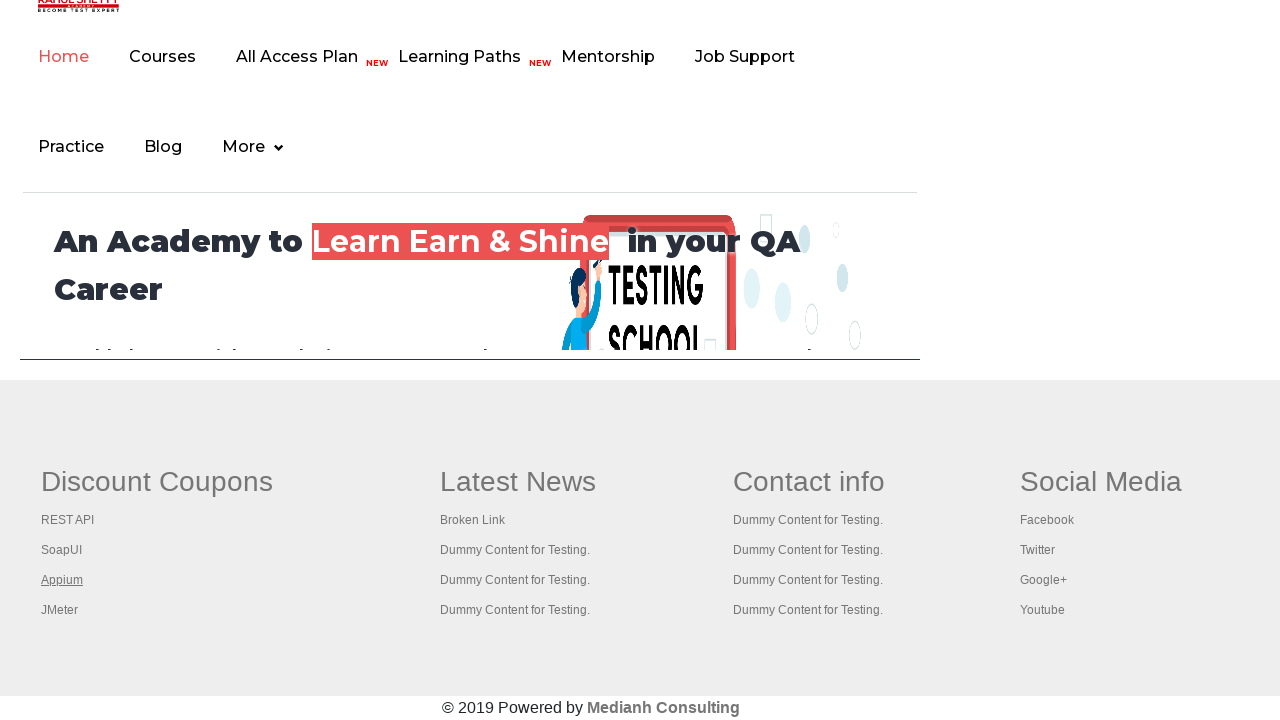

Waited 2 seconds for new tab to load
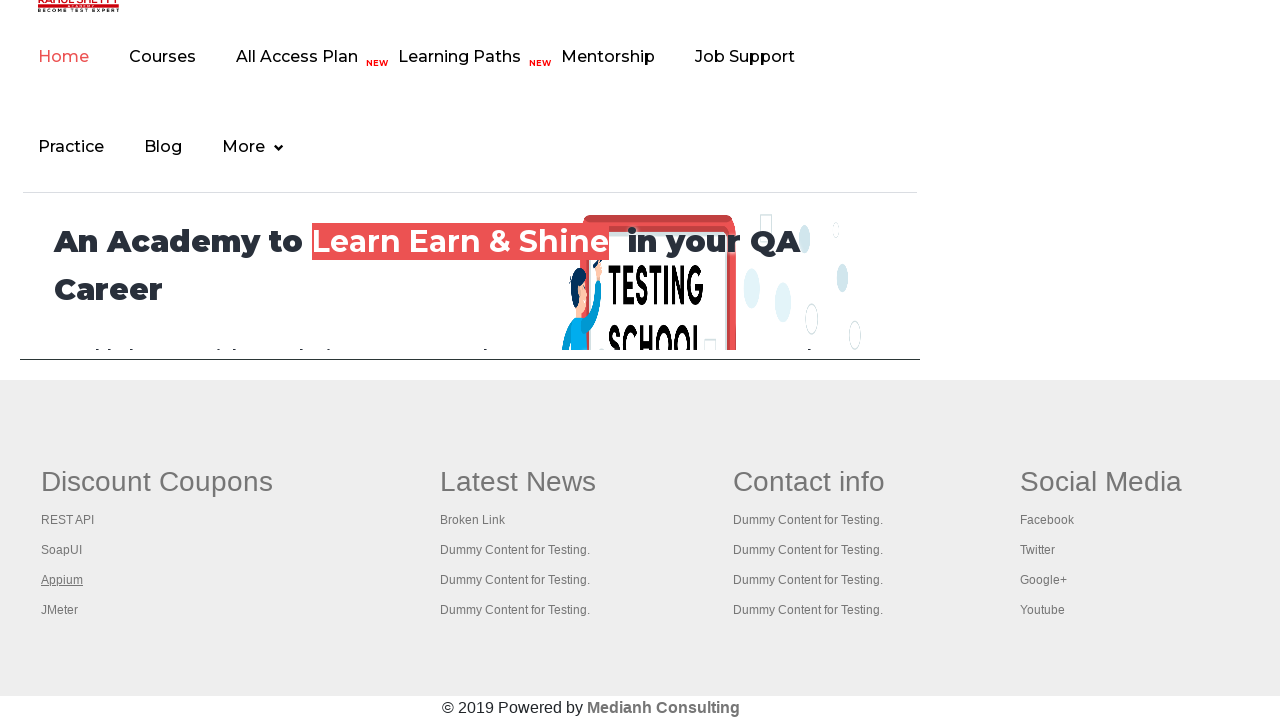

Opened link 4 in new tab using Ctrl+click at (60, 610) on #gf-BIG >> xpath=//table/tbody/tr/td[1]/ul >> a >> nth=4
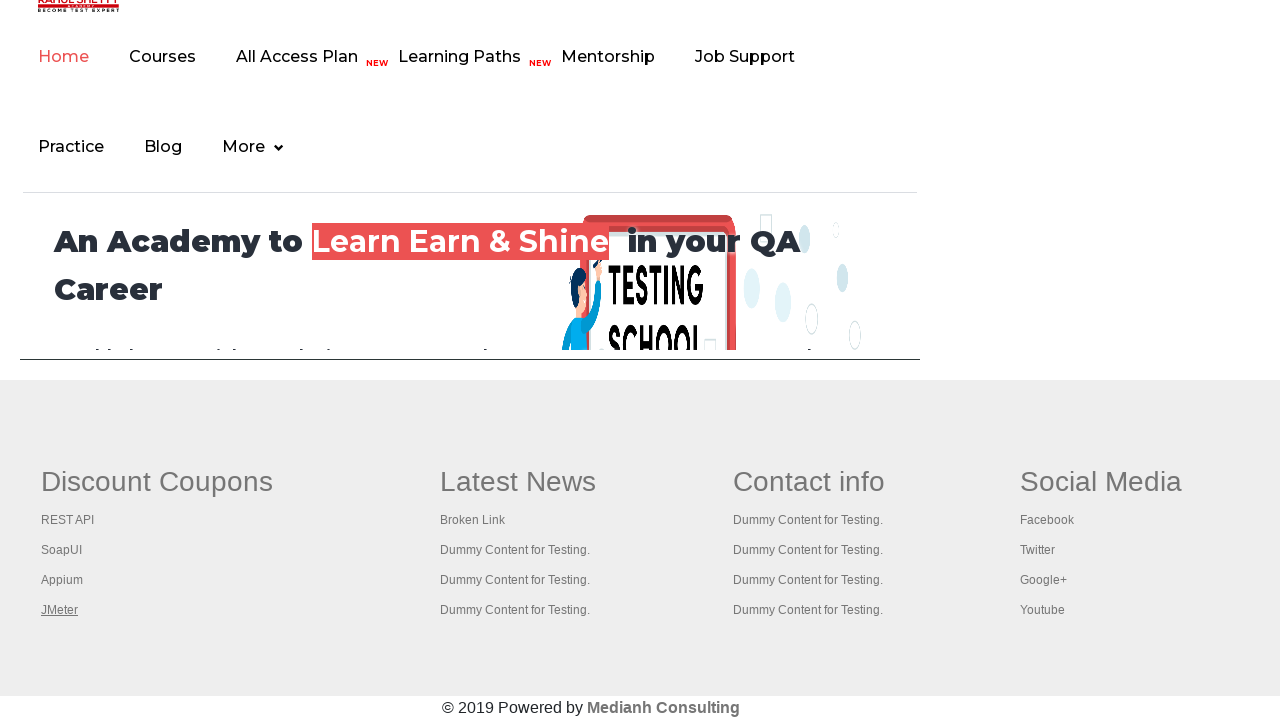

Waited 2 seconds for new tab to load
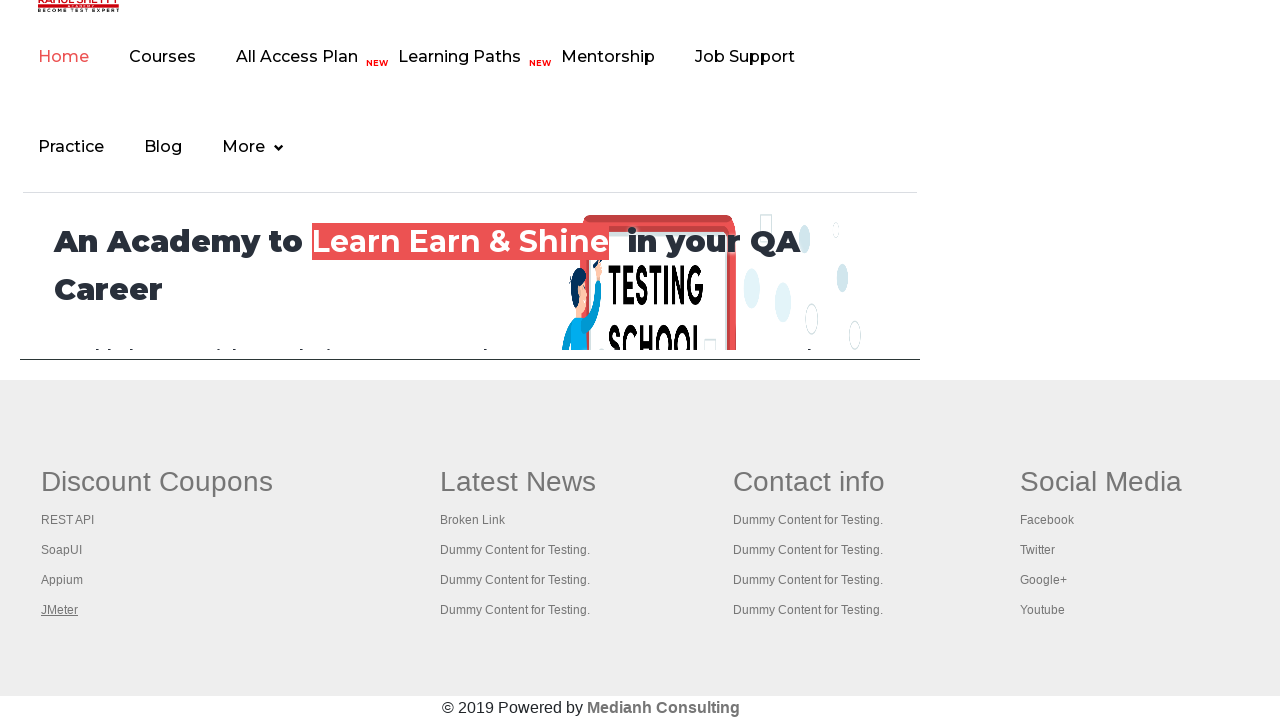

Retrieved all open pages/tabs (5 total)
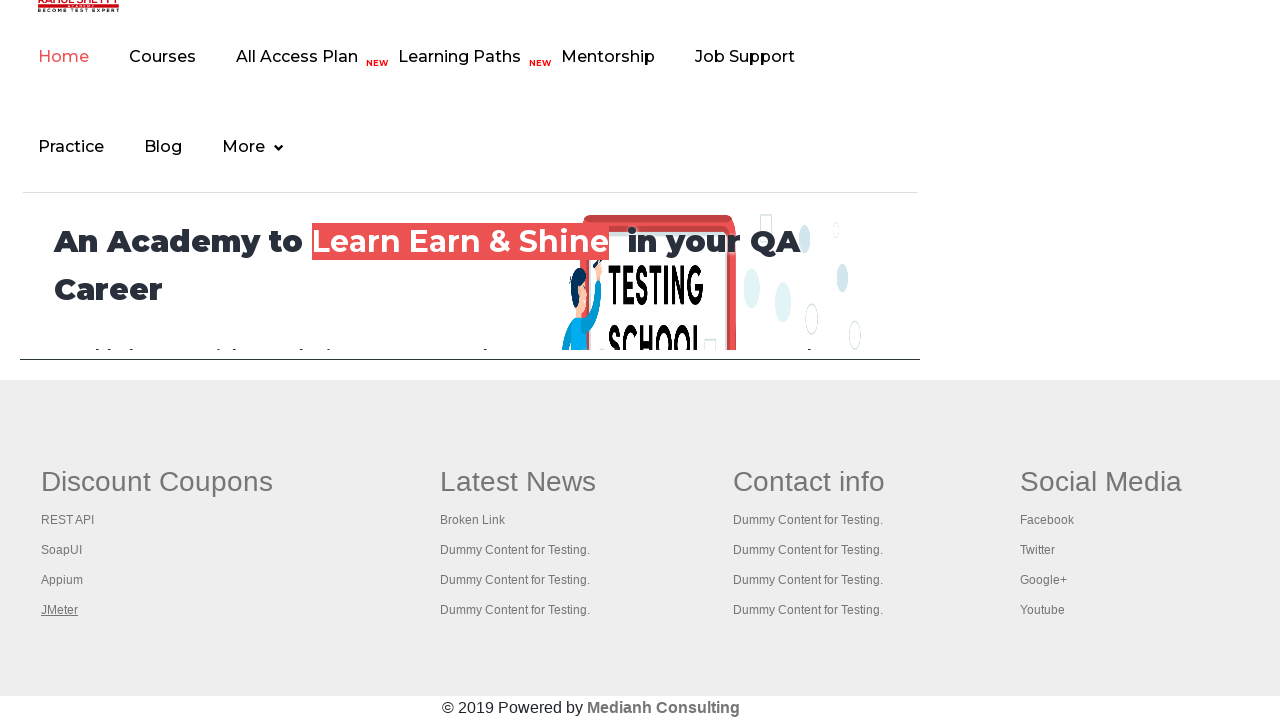

Printed title of tab: 'Practice Page'
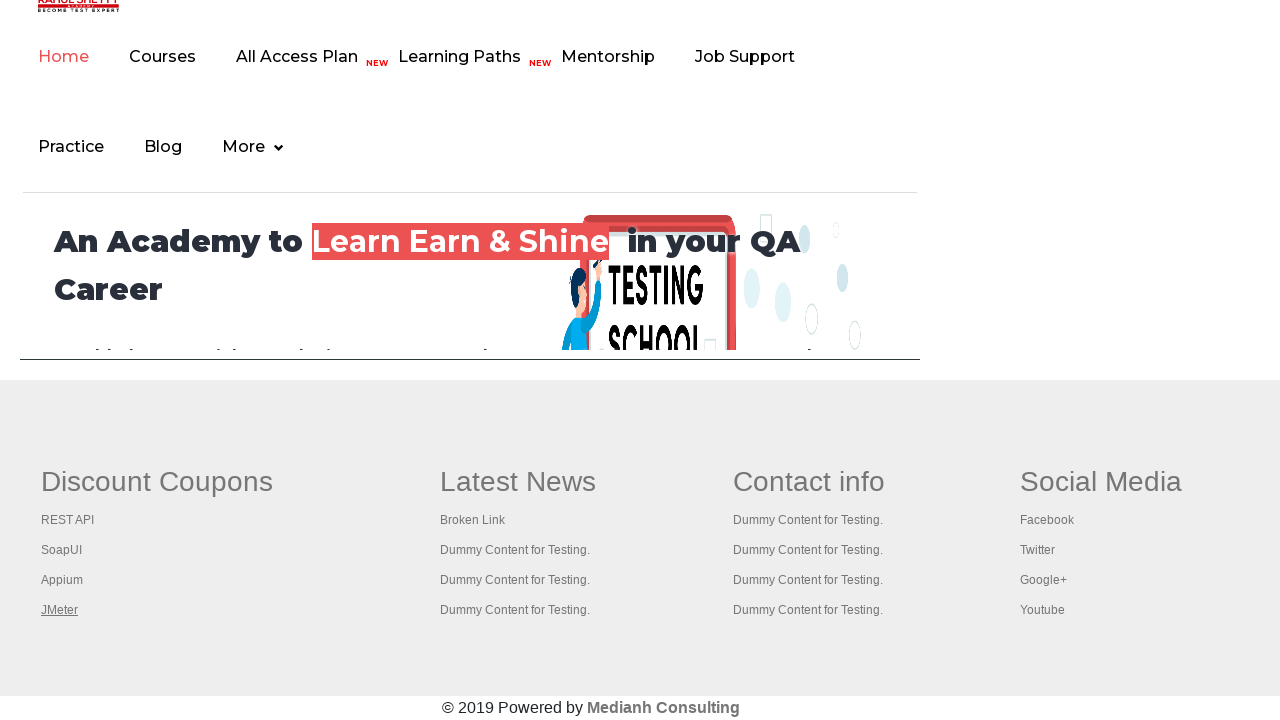

Printed title of tab: 'REST API Tutorial'
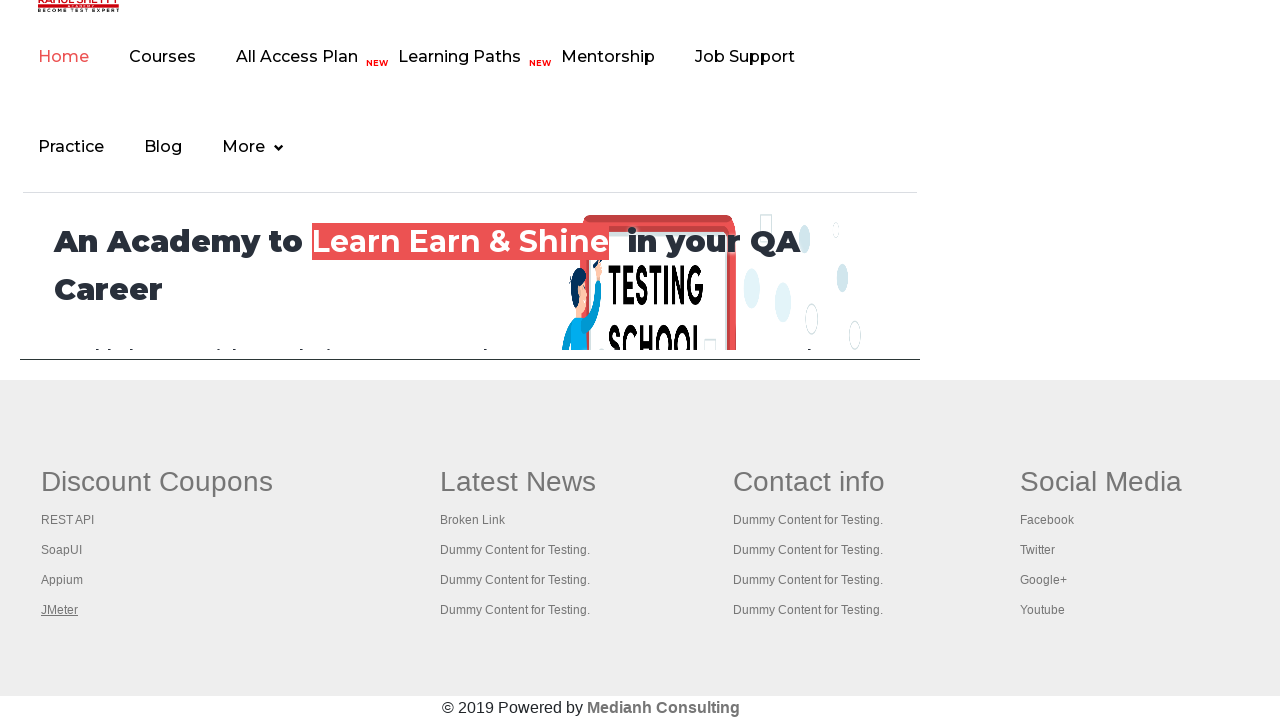

Printed title of tab: 'The World’s Most Popular API Testing Tool | SoapUI'
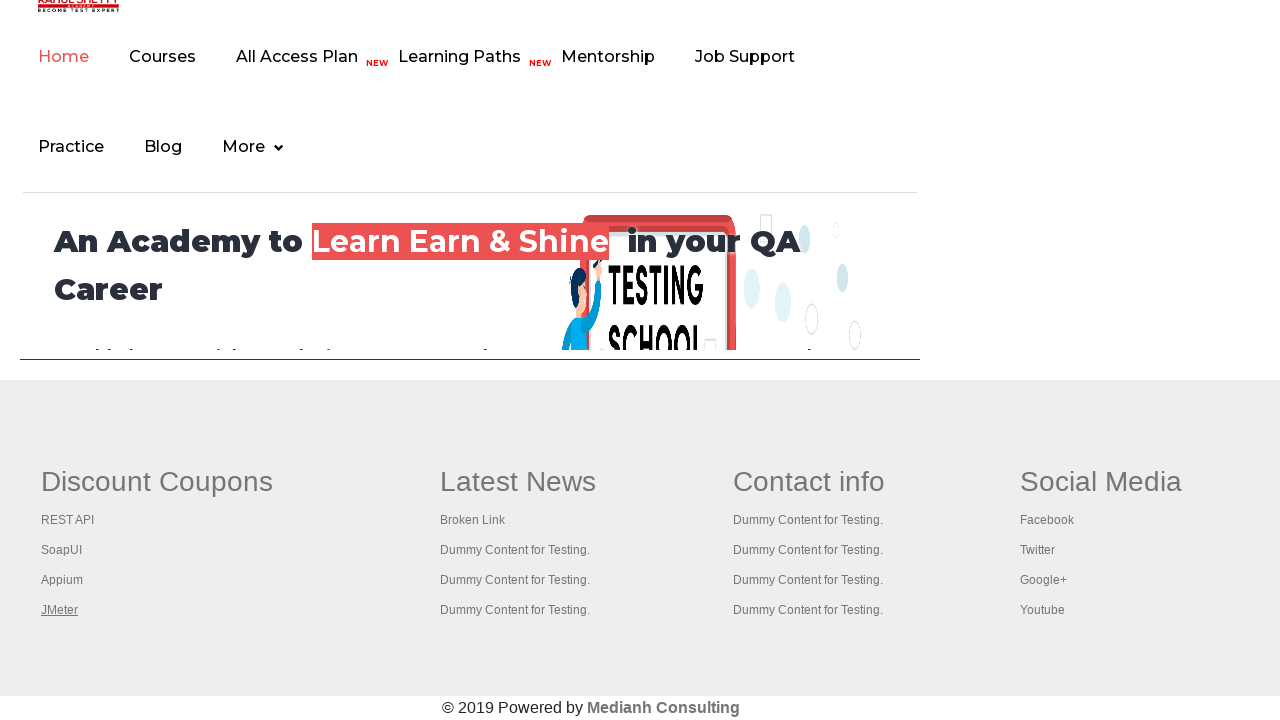

Printed title of tab: 'Appium tutorial for Mobile Apps testing | RahulShetty Academy | Rahul'
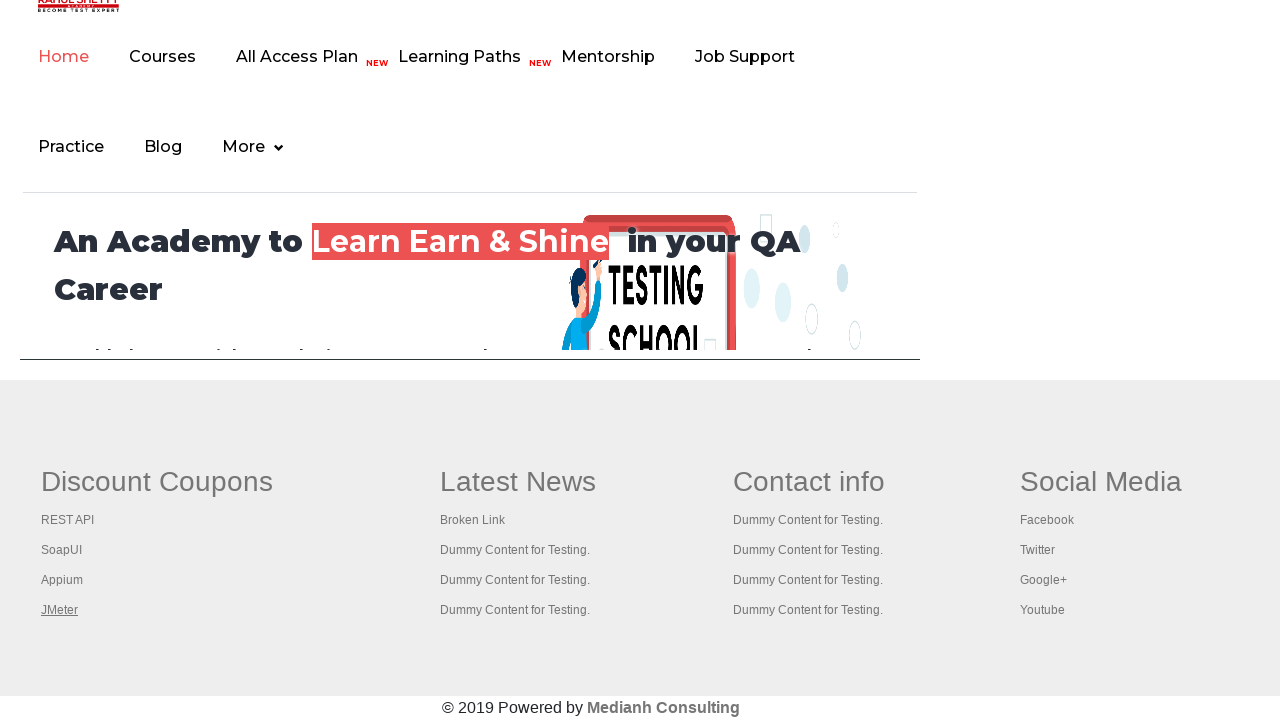

Printed title of tab: 'Apache JMeter - Apache JMeter™'
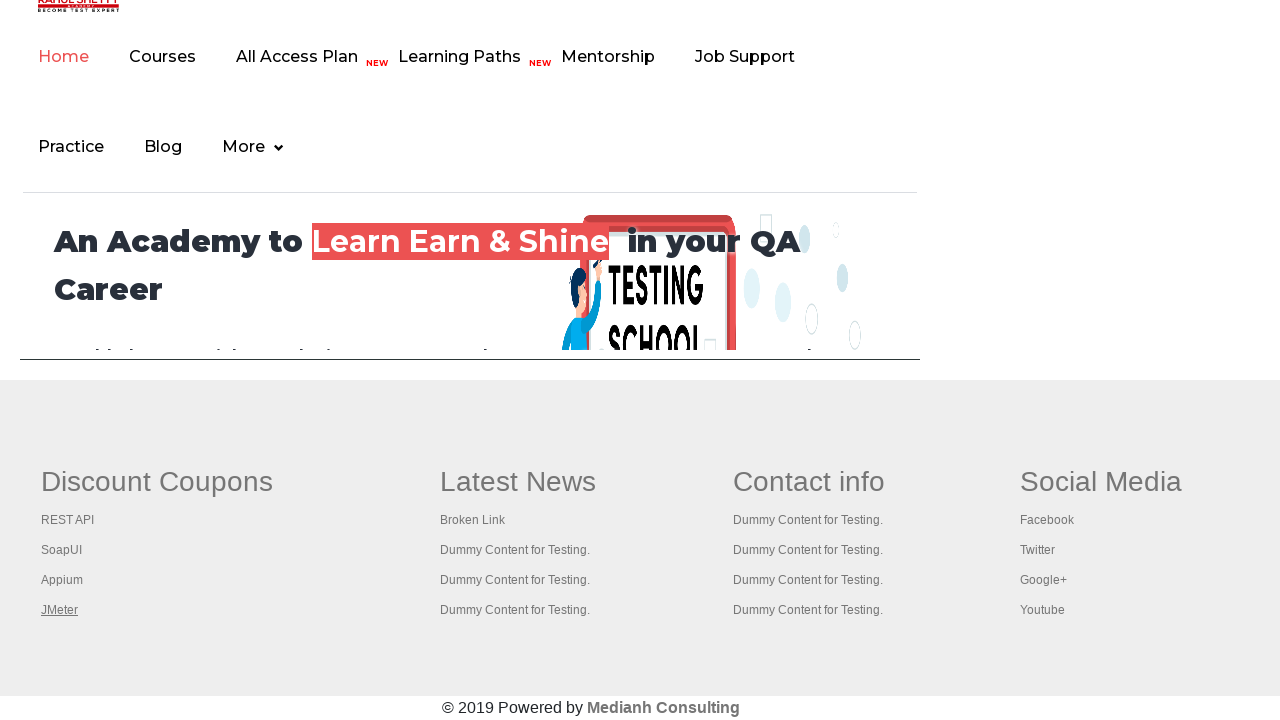

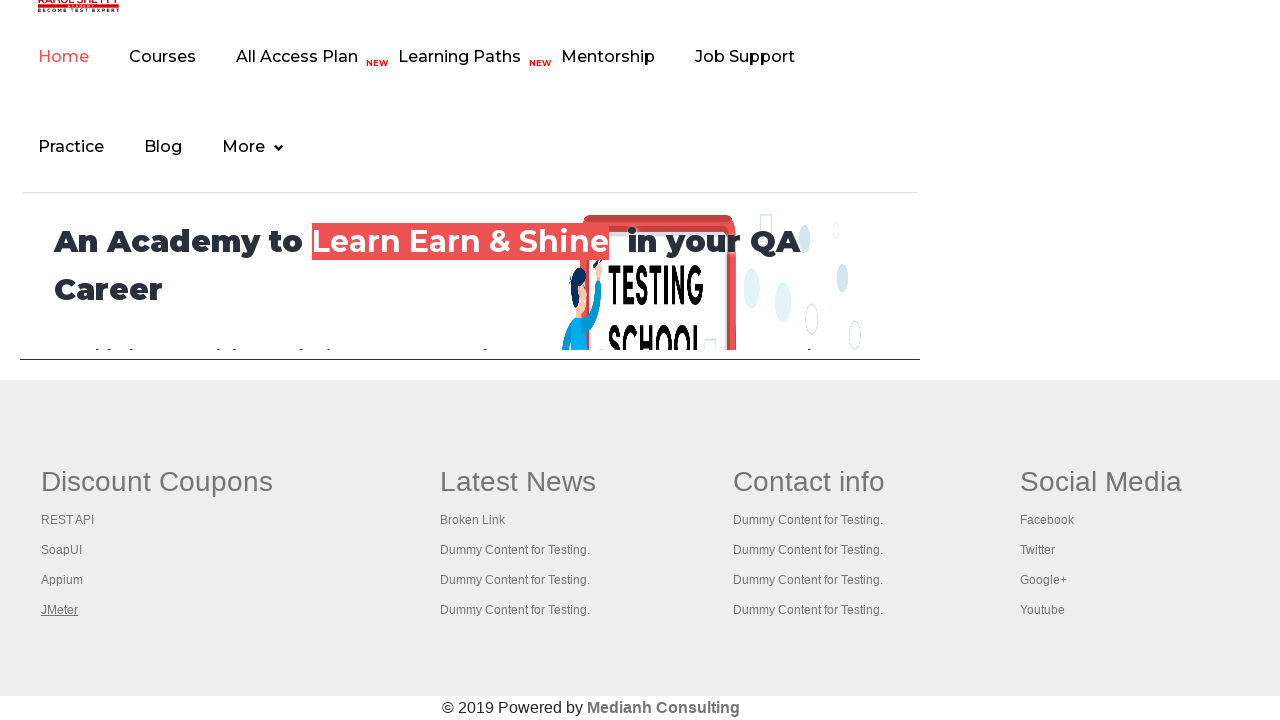